Tests that the Clear completed button is hidden when no items are completed

Starting URL: https://demo.playwright.dev/todomvc

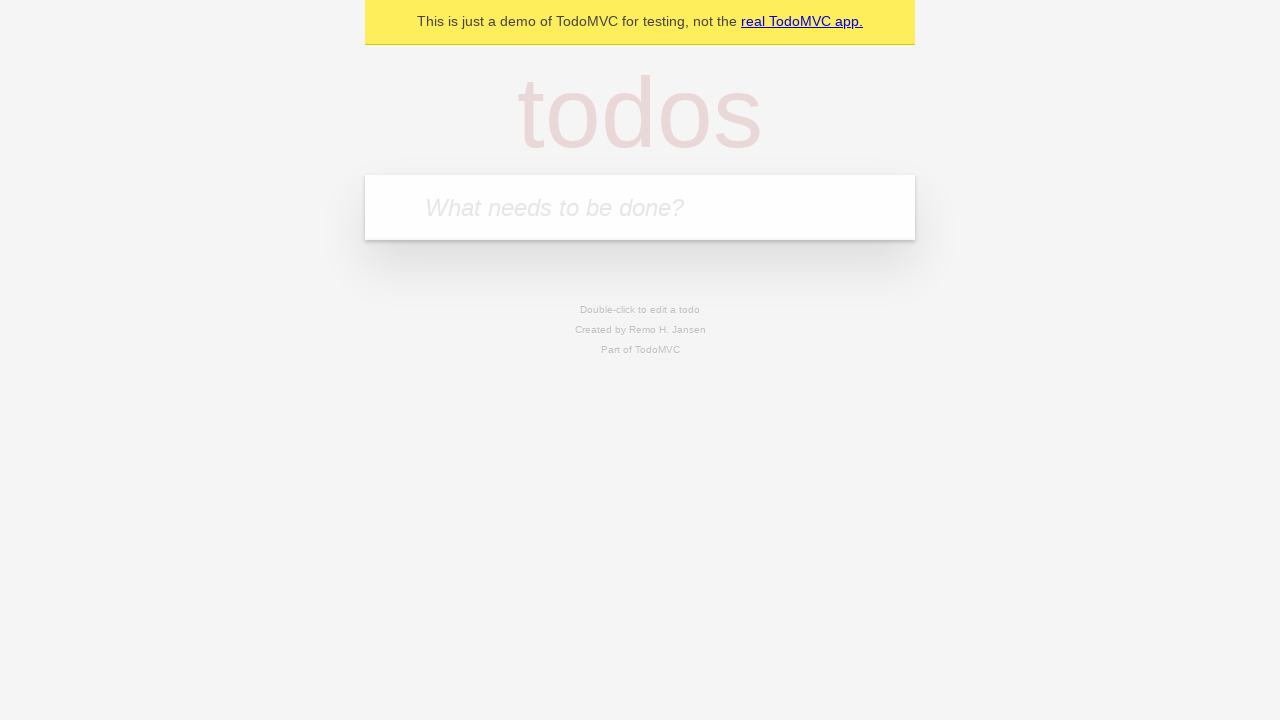

Located the 'What needs to be done?' input field
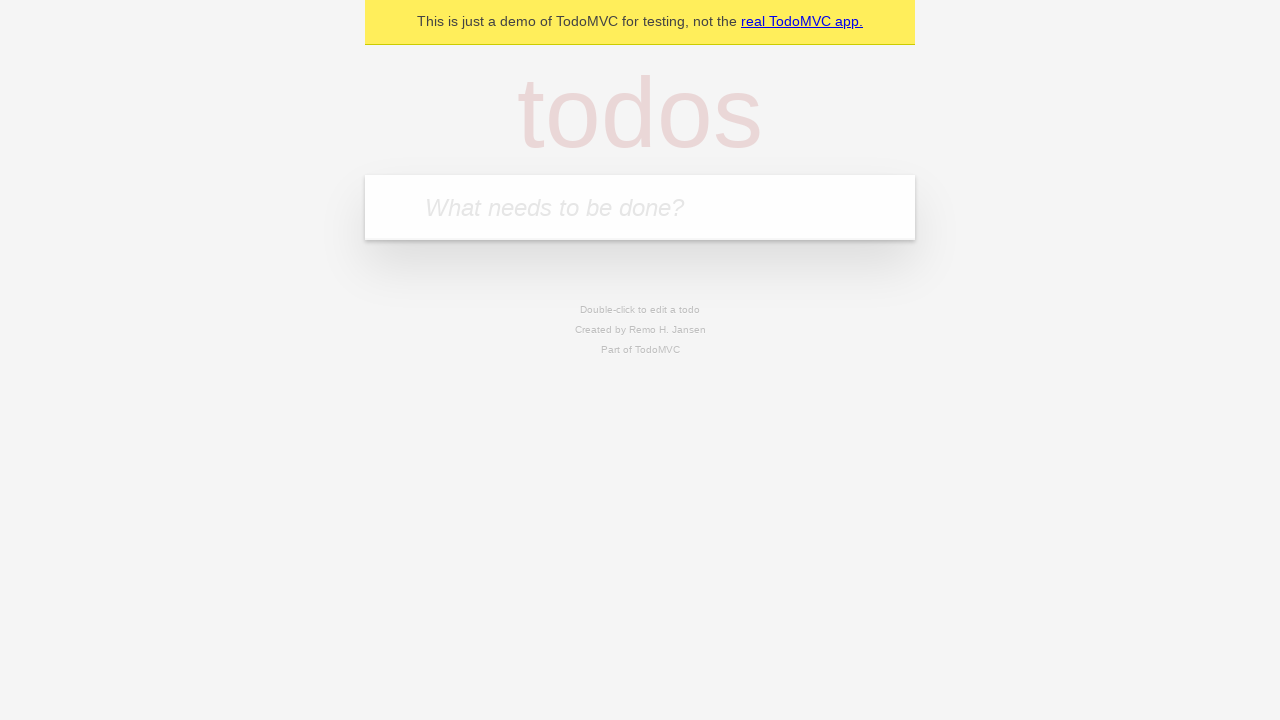

Filled first todo: 'buy some cheese' on internal:attr=[placeholder="What needs to be done?"i]
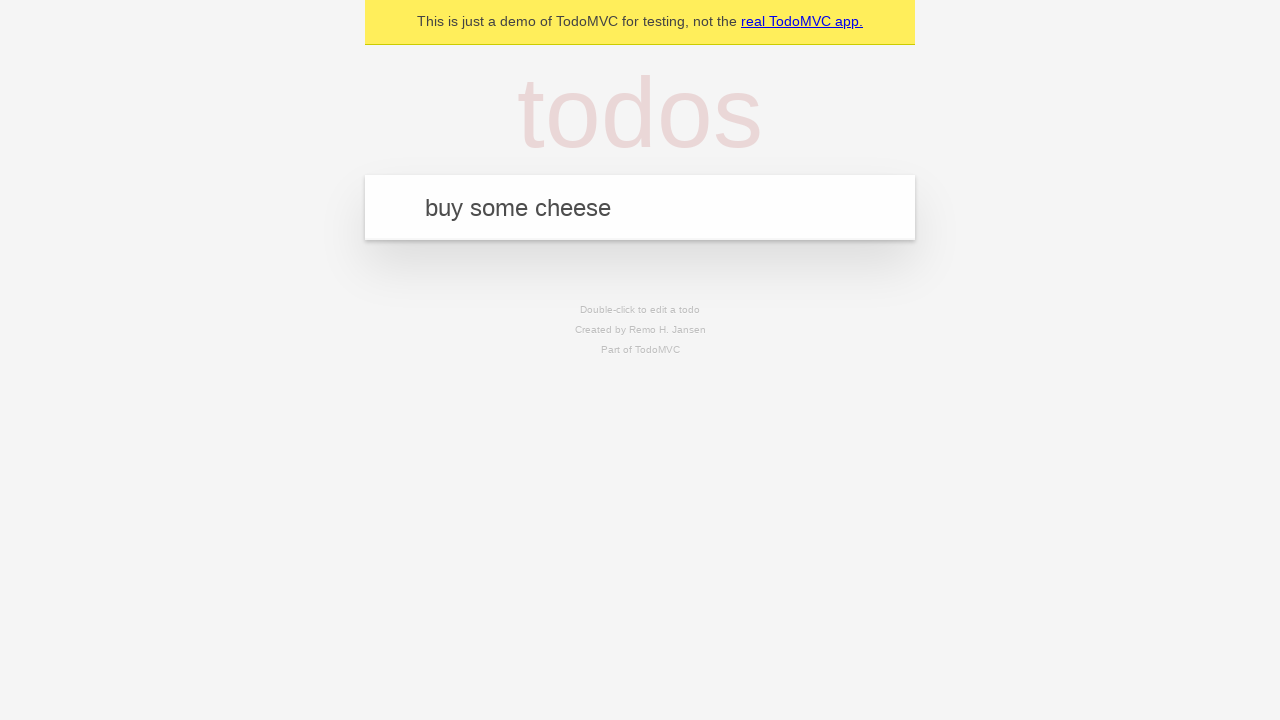

Pressed Enter to add first todo on internal:attr=[placeholder="What needs to be done?"i]
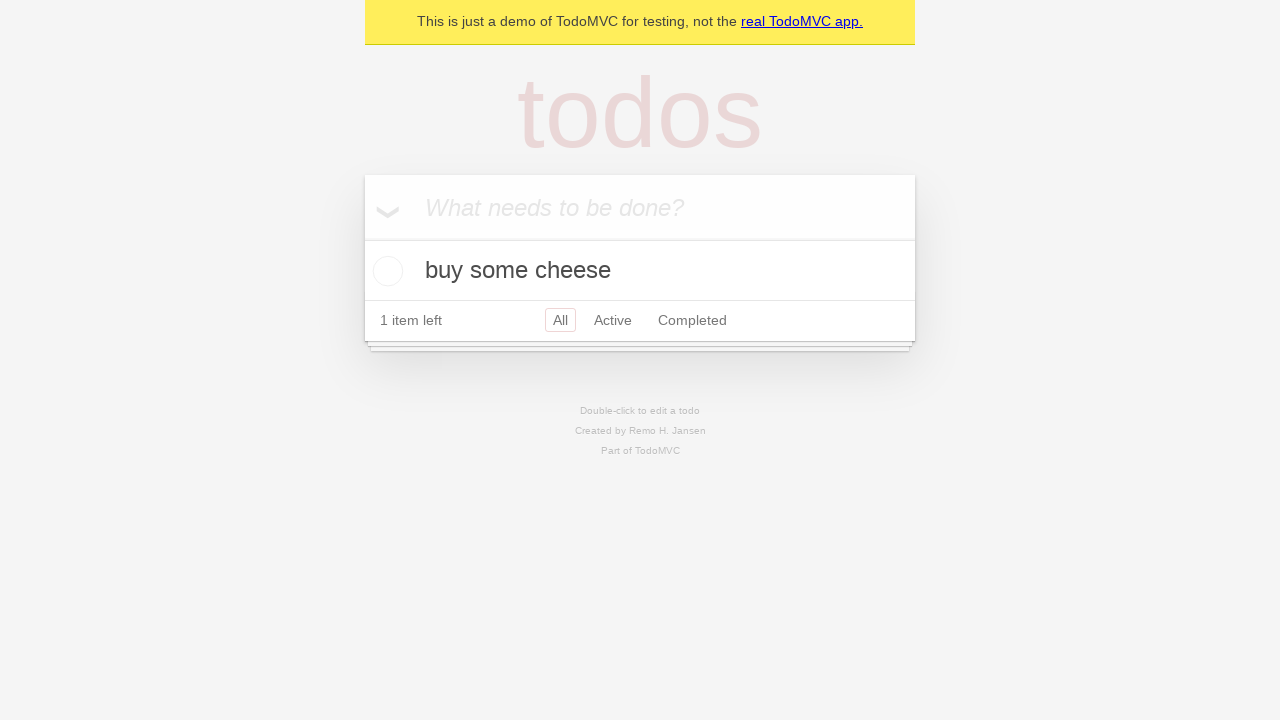

Filled second todo: 'feed the cat' on internal:attr=[placeholder="What needs to be done?"i]
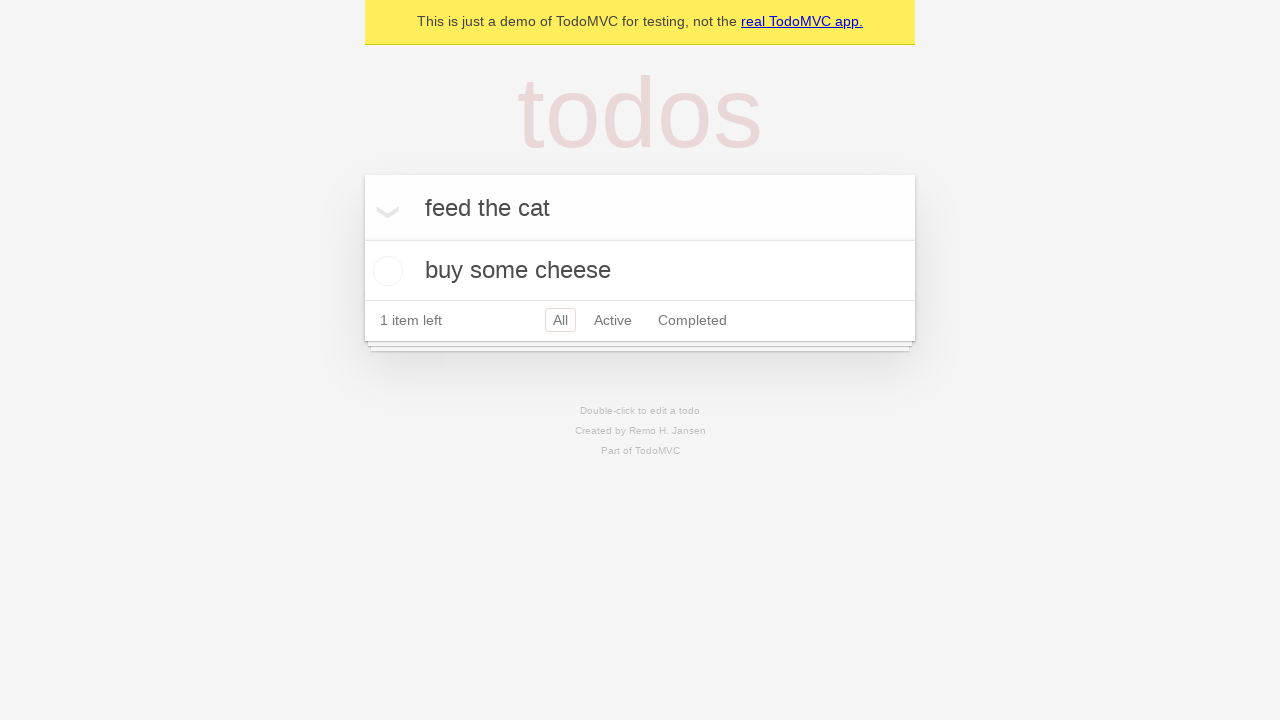

Pressed Enter to add second todo on internal:attr=[placeholder="What needs to be done?"i]
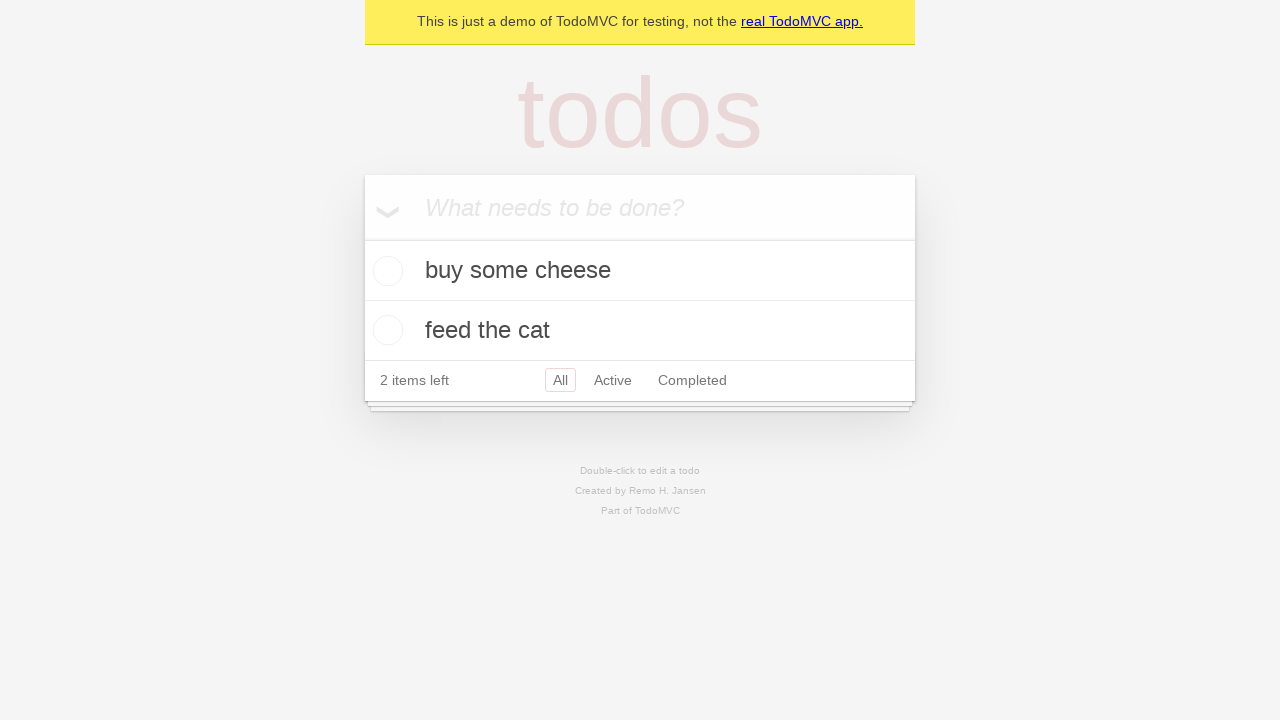

Filled third todo: 'book a doctors appointment' on internal:attr=[placeholder="What needs to be done?"i]
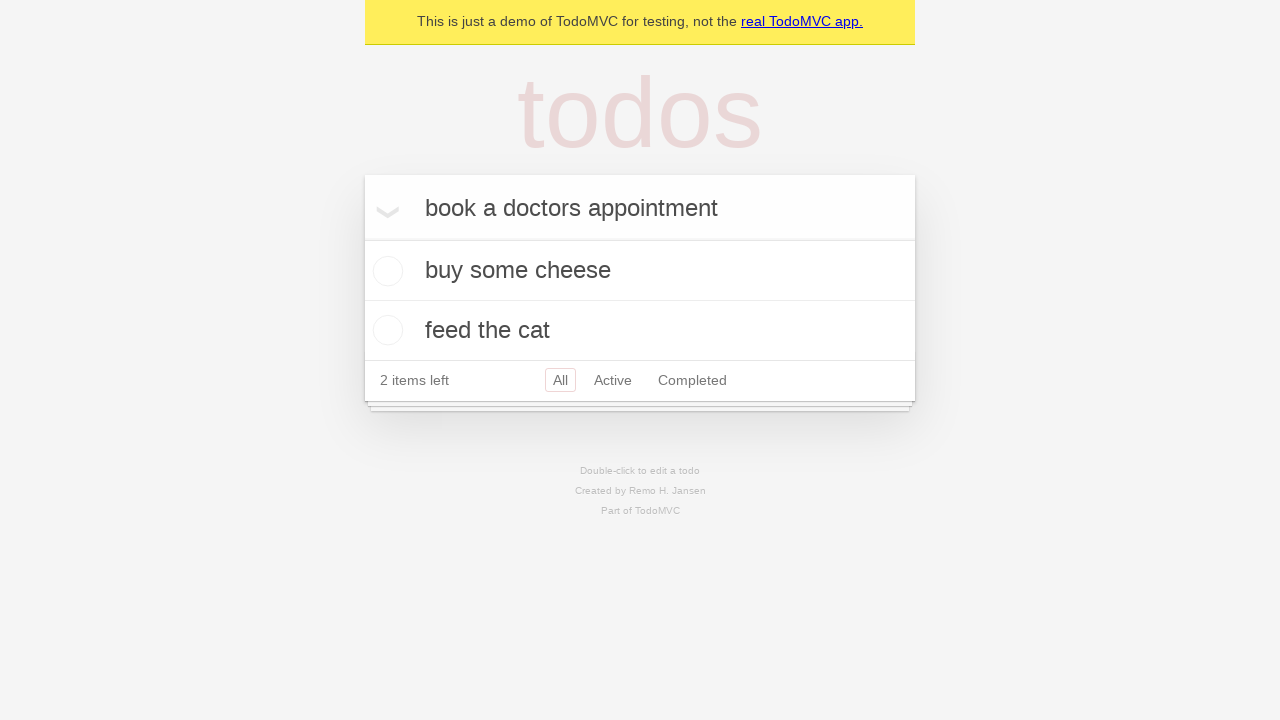

Pressed Enter to add third todo on internal:attr=[placeholder="What needs to be done?"i]
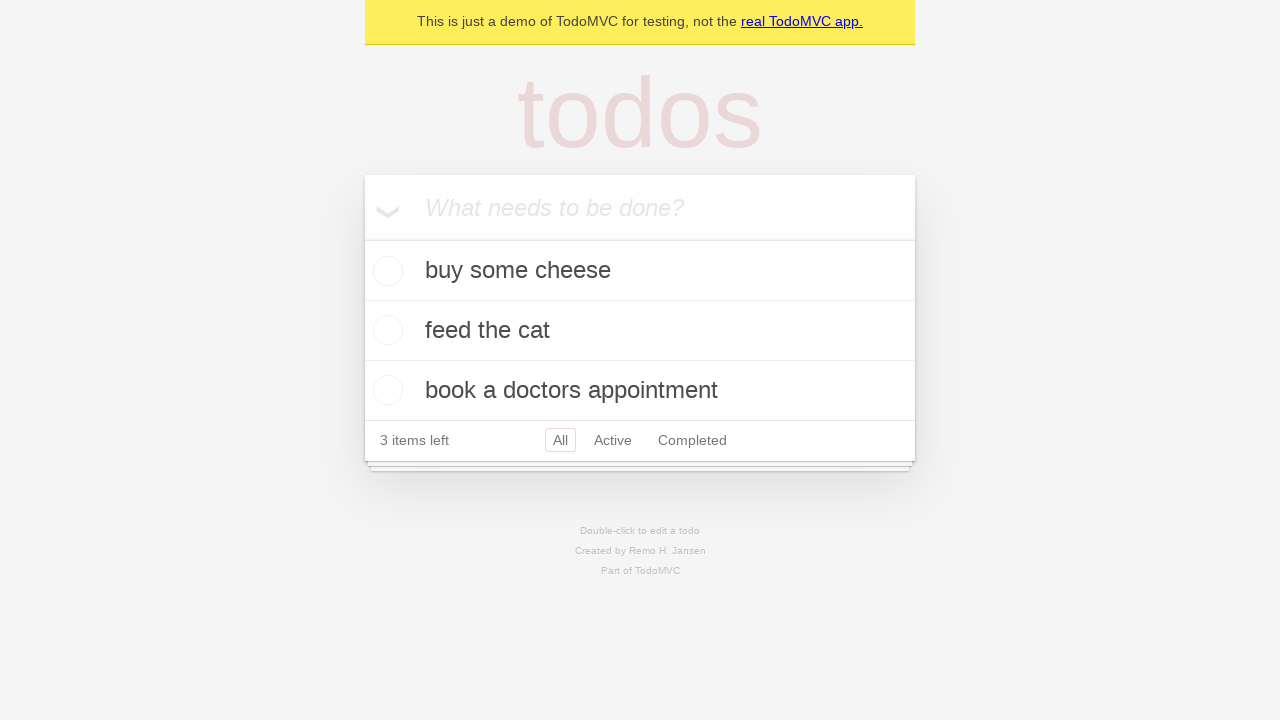

Waited for all three todos to be created
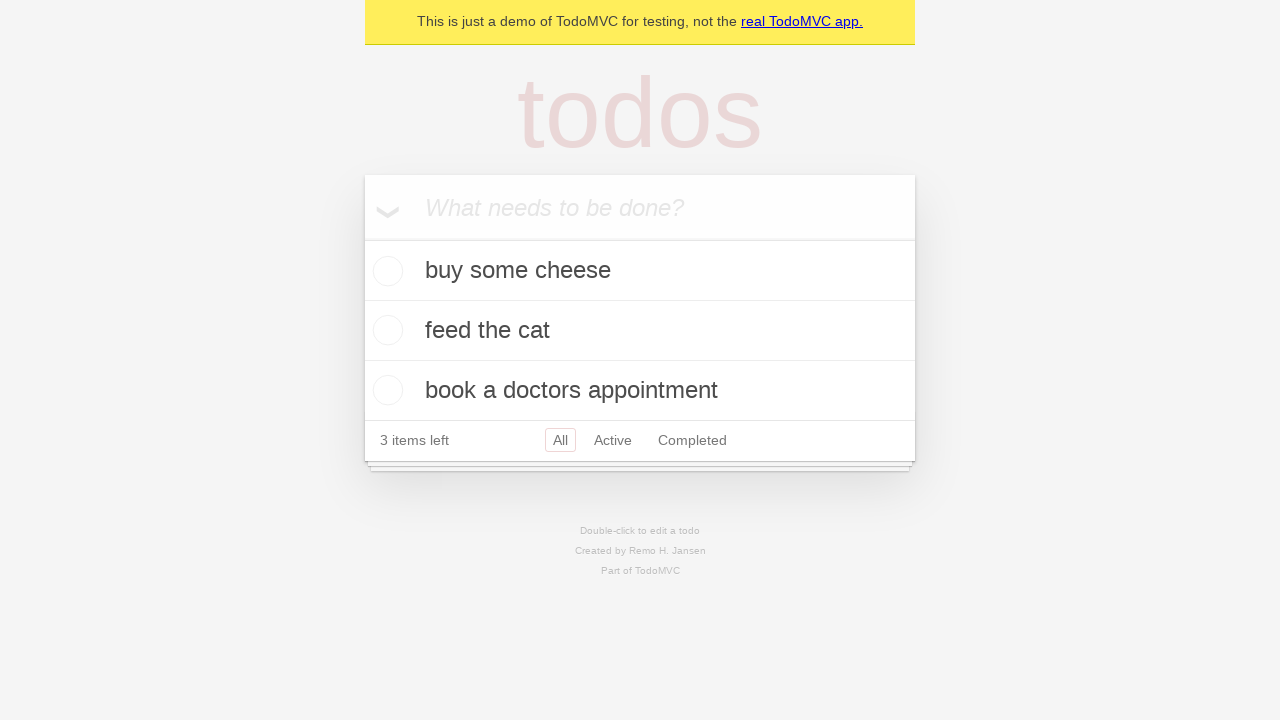

Checked the first todo item as completed at (385, 271) on .todo-list li .toggle >> nth=0
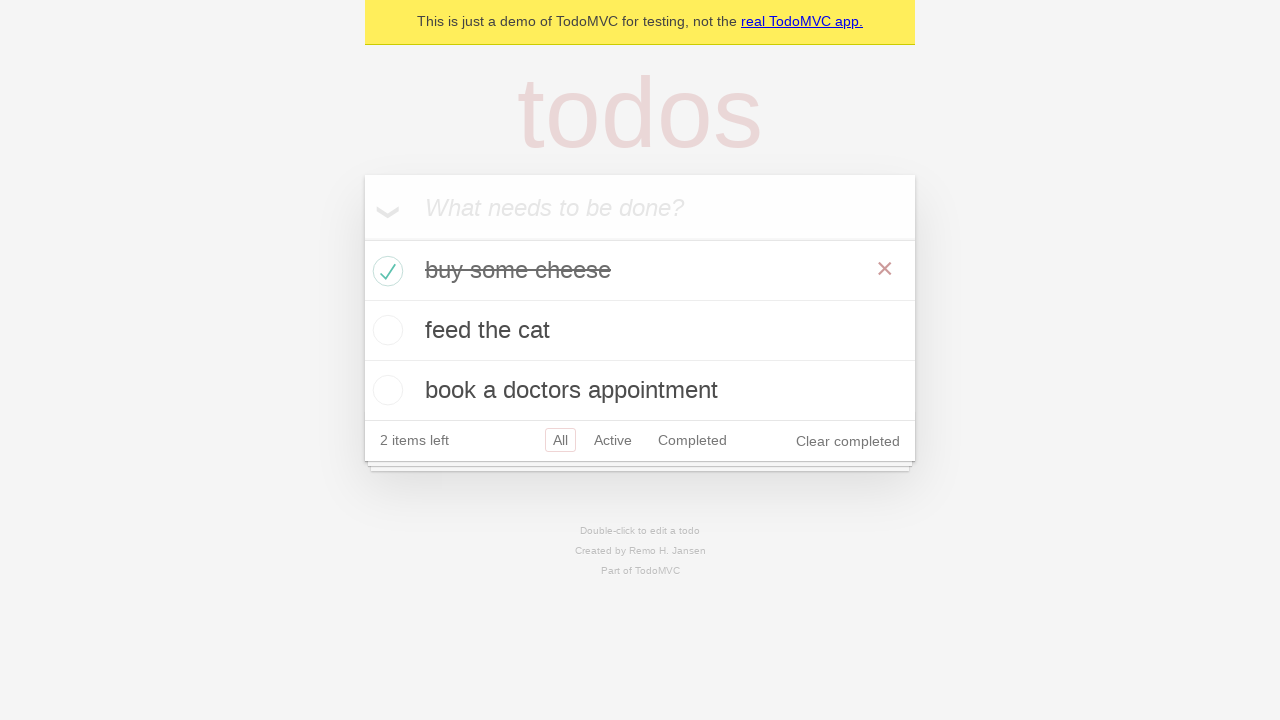

Clicked the 'Clear completed' button at (848, 441) on internal:role=button[name="Clear completed"i]
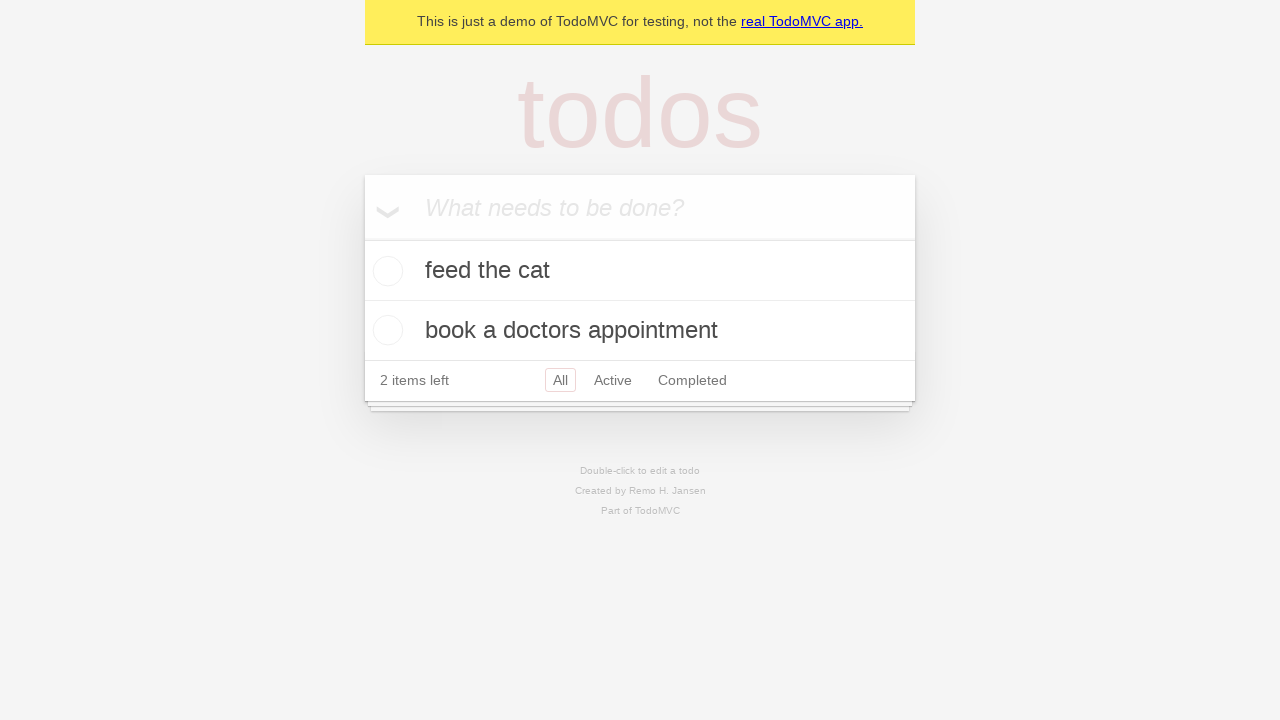

Waited 500ms for the 'Clear completed' button to be hidden
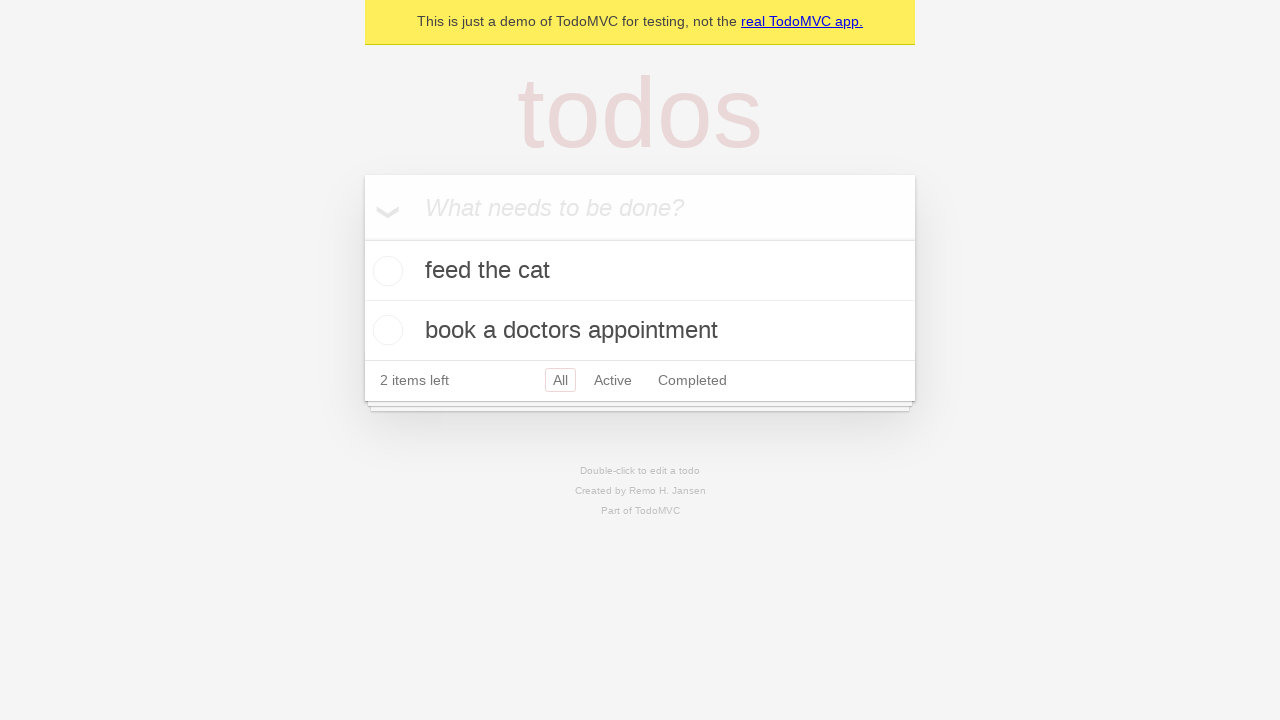

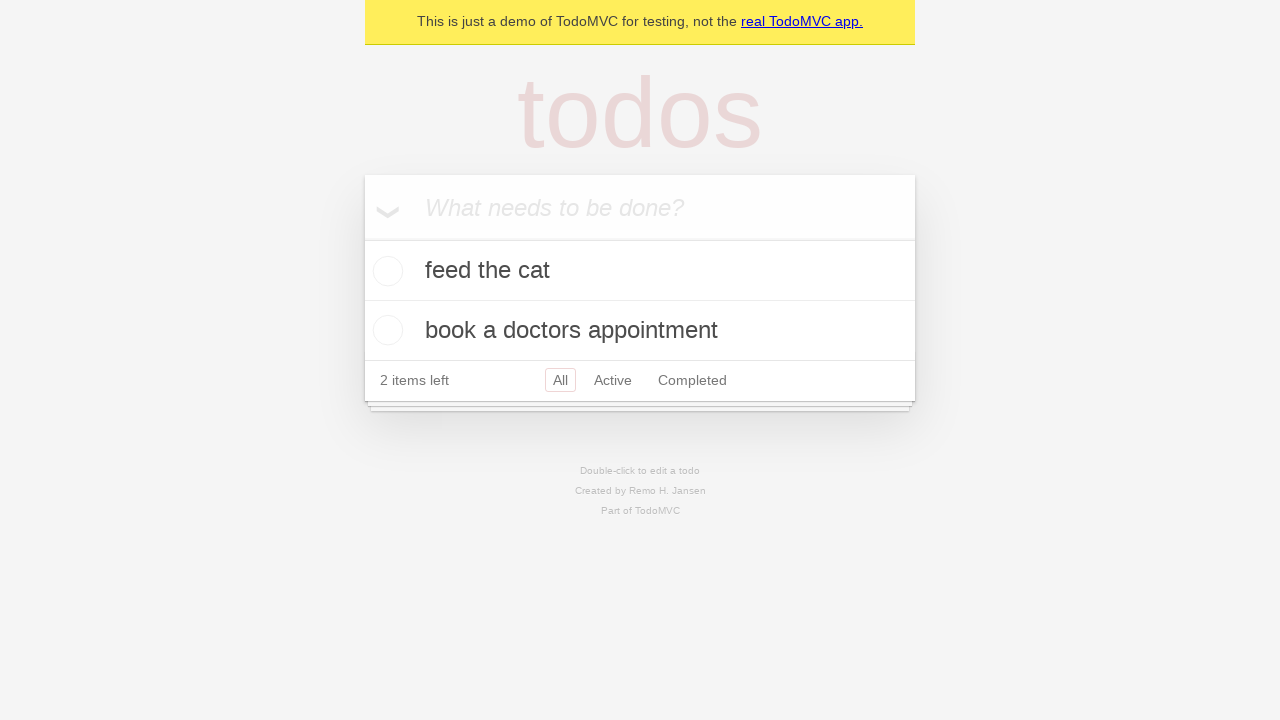